Tests clicking a primary button on the UI Testing Playground's class attribute challenge page, which demonstrates finding elements by class name when multiple classes are present.

Starting URL: http://uitestingplayground.com/classattr

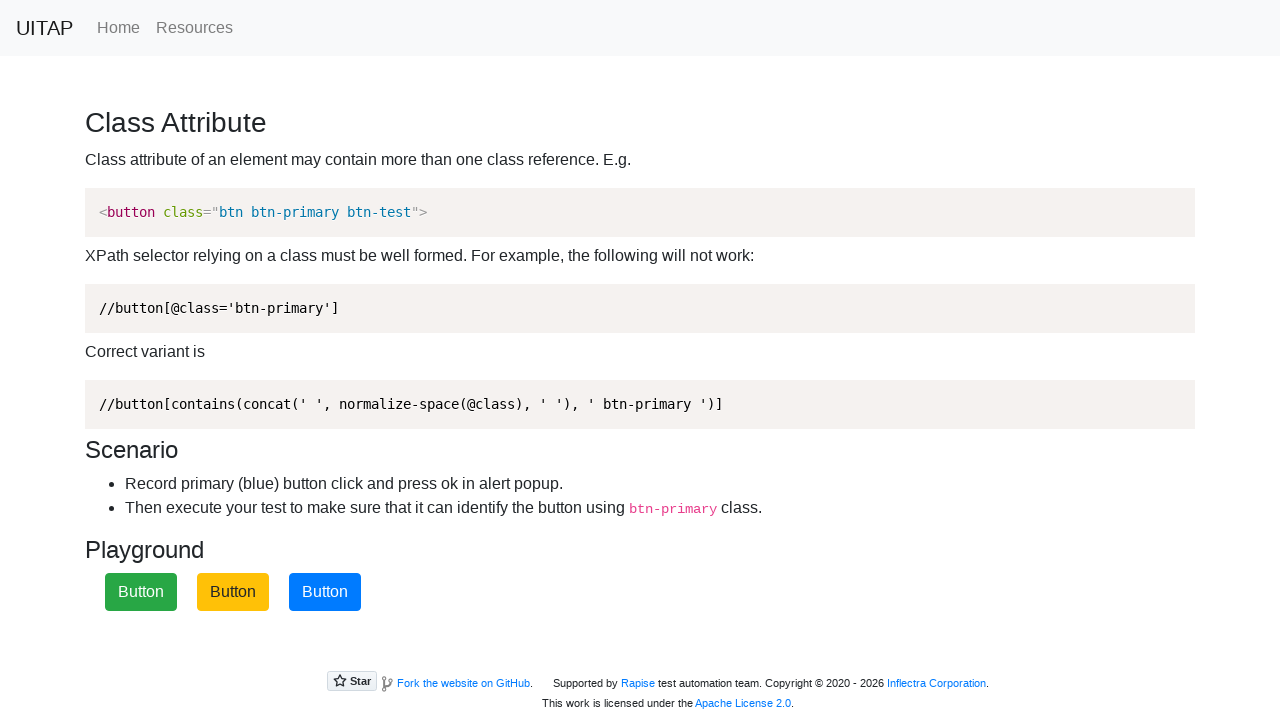

Navigated to class attribute challenge page
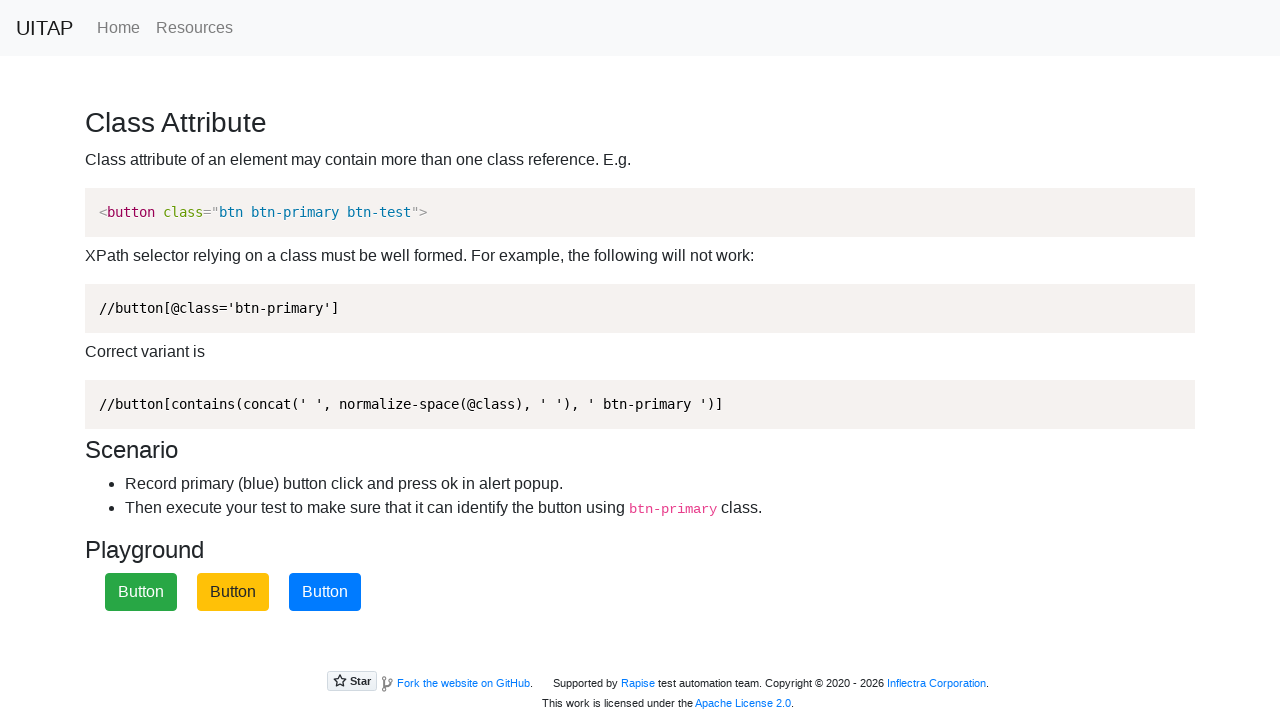

Clicked primary button with btn-primary class at (325, 592) on .btn-primary
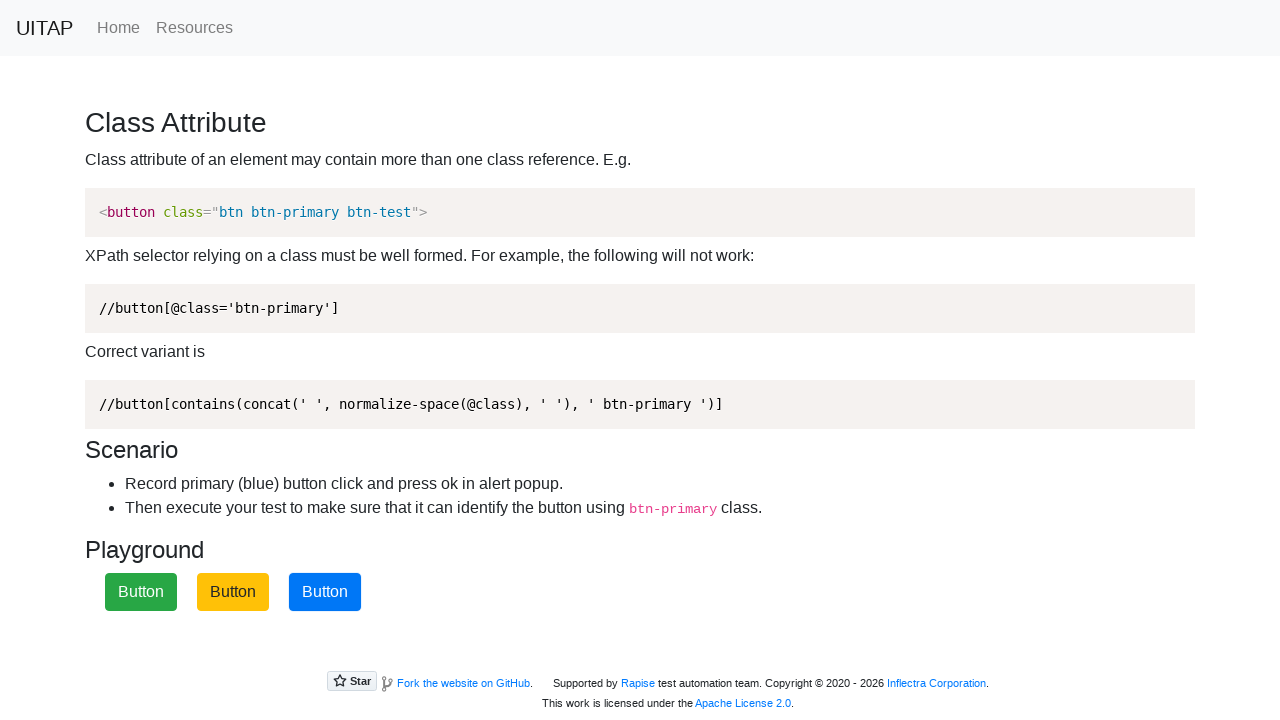

Waited 2 seconds to observe result
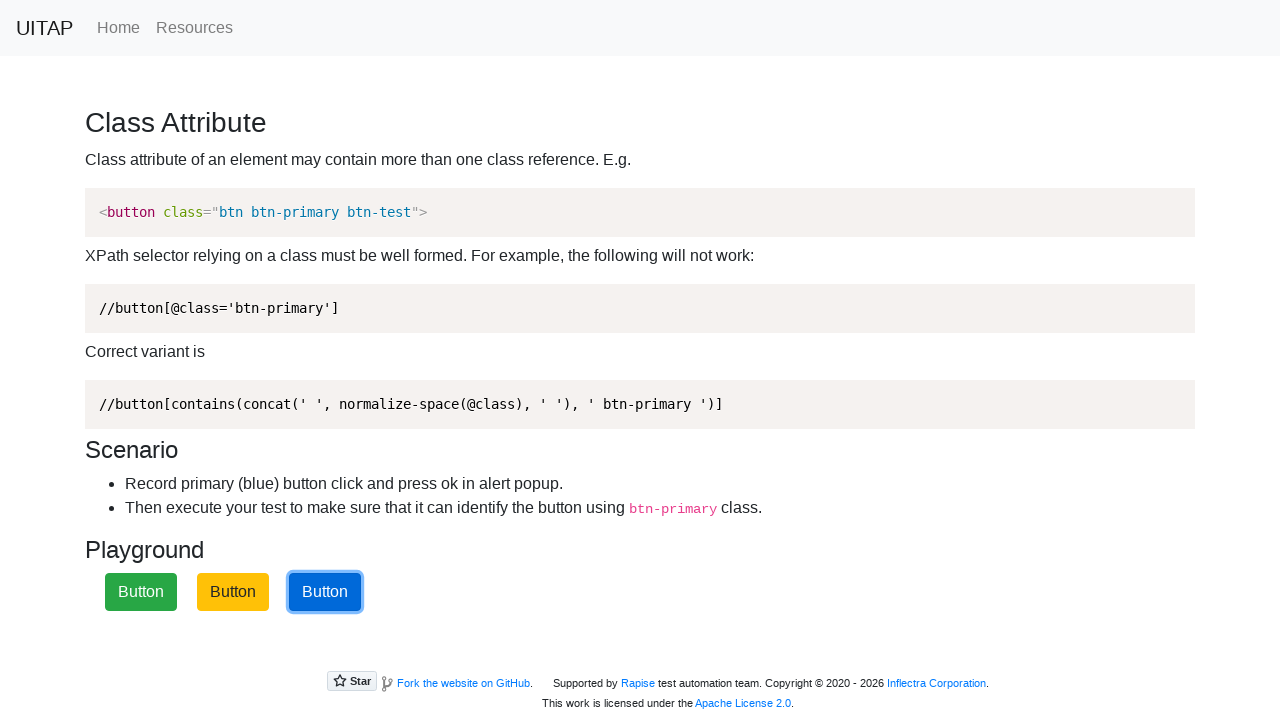

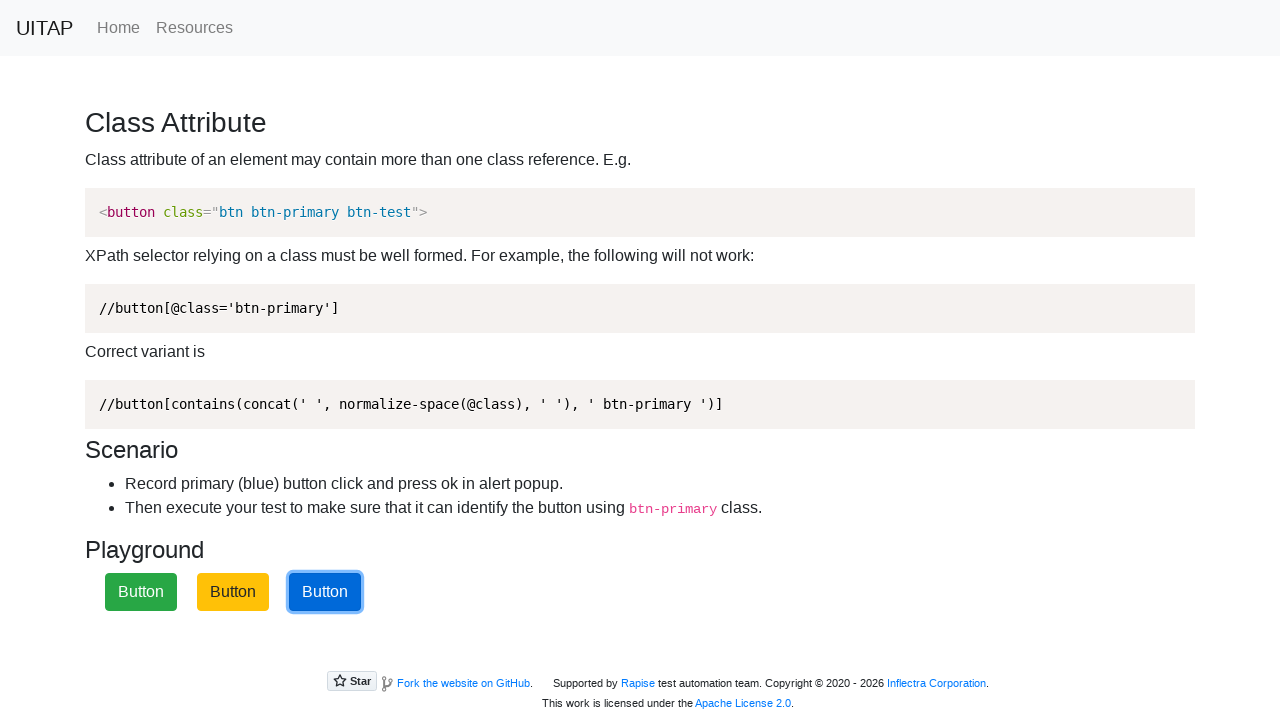